Navigates to Demo Tables section and verifies the Employee Manager table structure by checking the presence of columns and rows

Starting URL: http://automationbykrishna.com

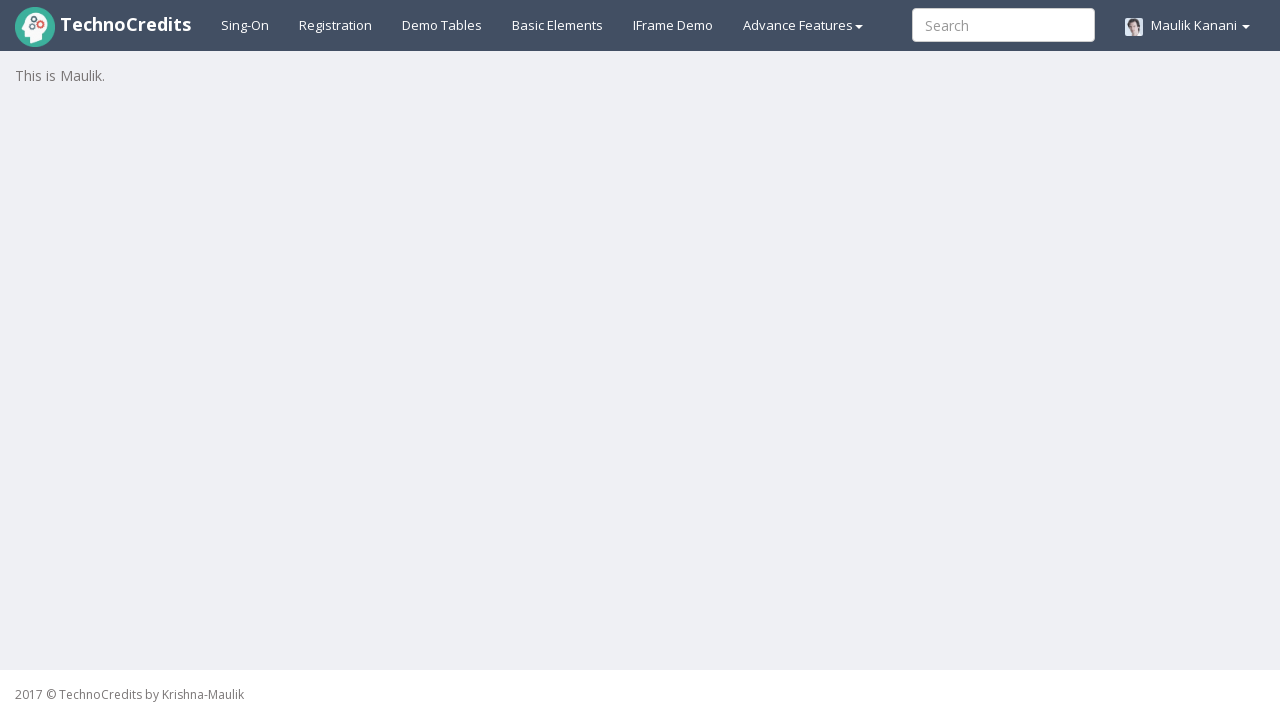

Clicked Demo Tables link to navigate to Demo Tables section at (442, 25) on a#demotable
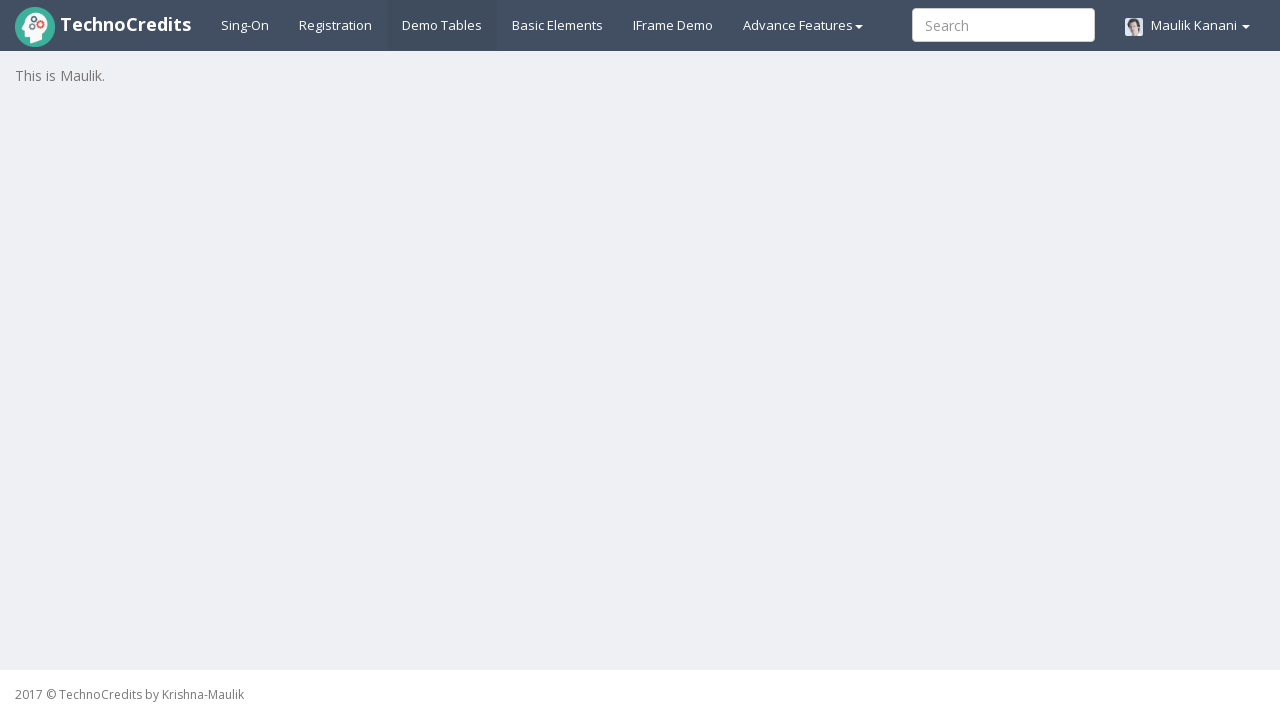

Employee Manager table loaded successfully
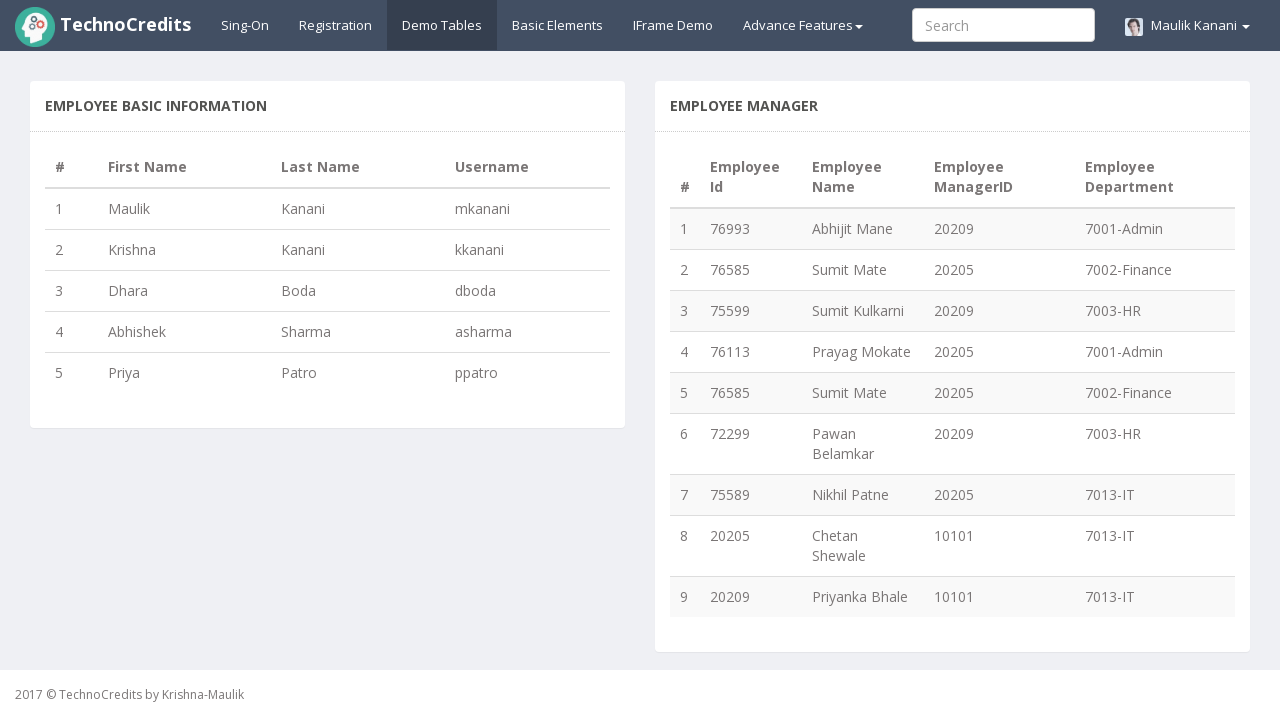

Verified that table header columns are present in Employee Manager table
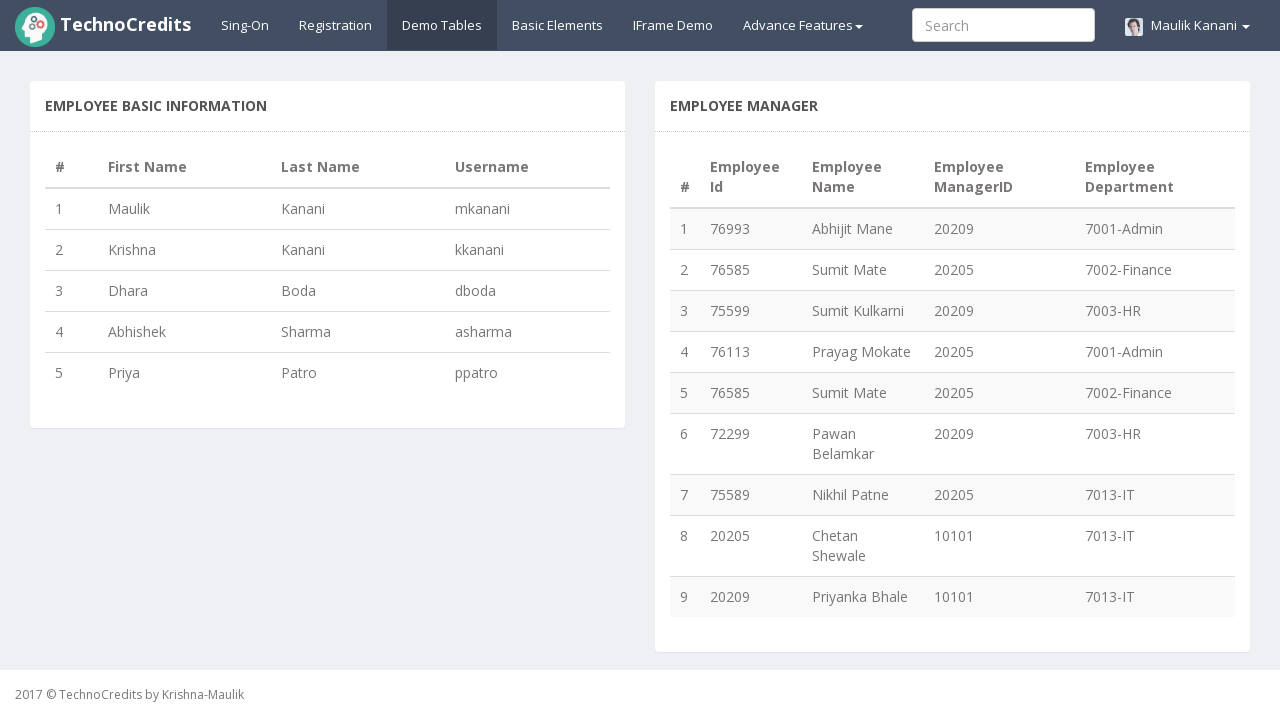

Verified that table body rows are present in Employee Manager table
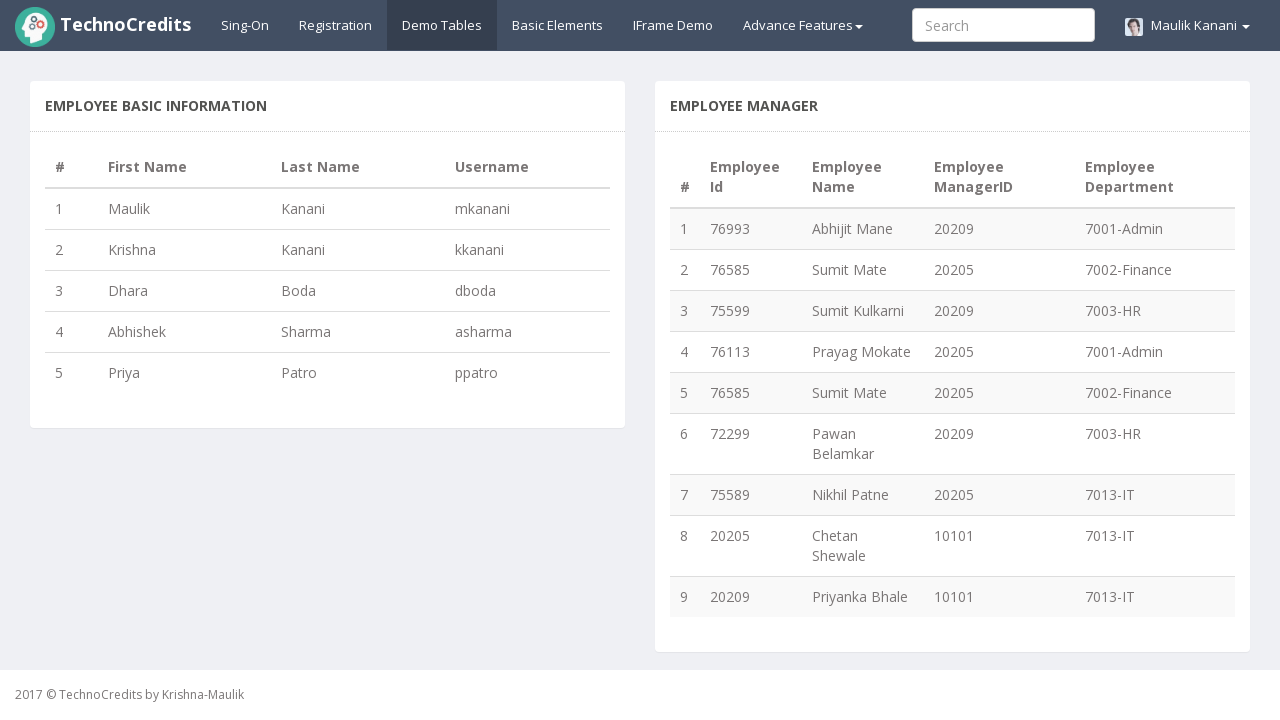

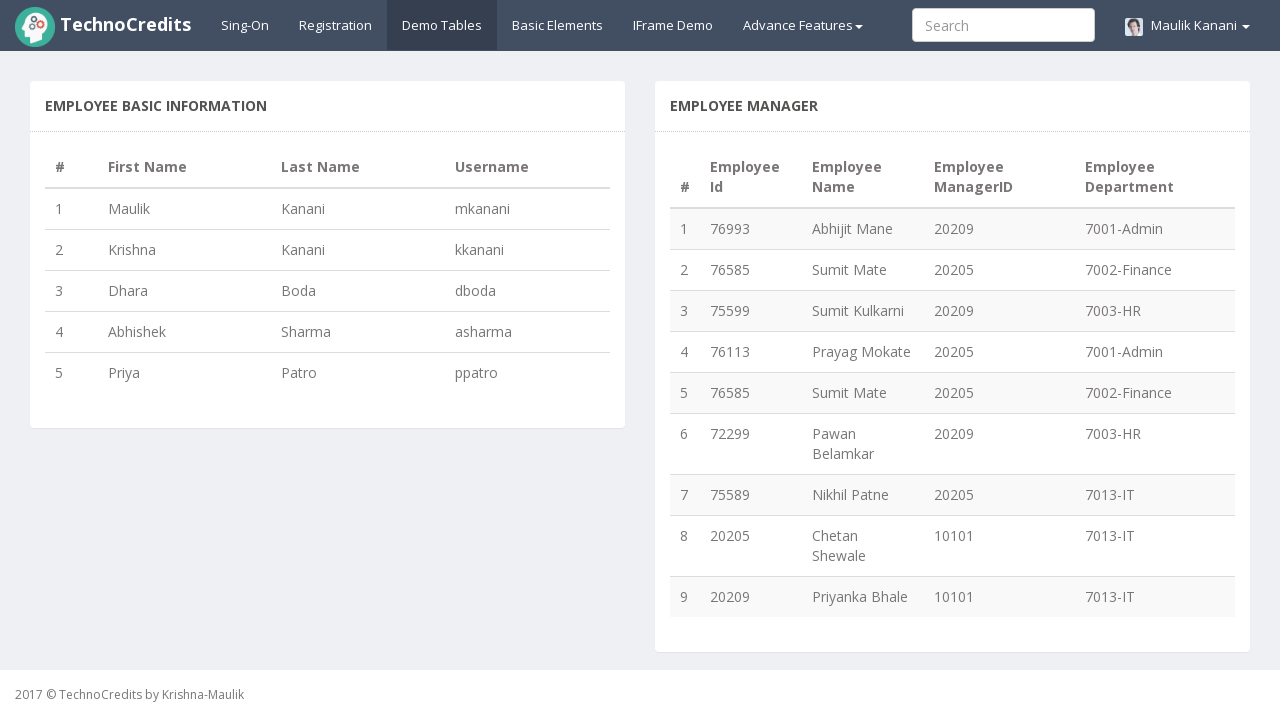